Tests form interaction on DemoQA practice form by clearing and filling the first name field, then retrieving text values from the form

Starting URL: https://demoqa.com/automation-practice-form

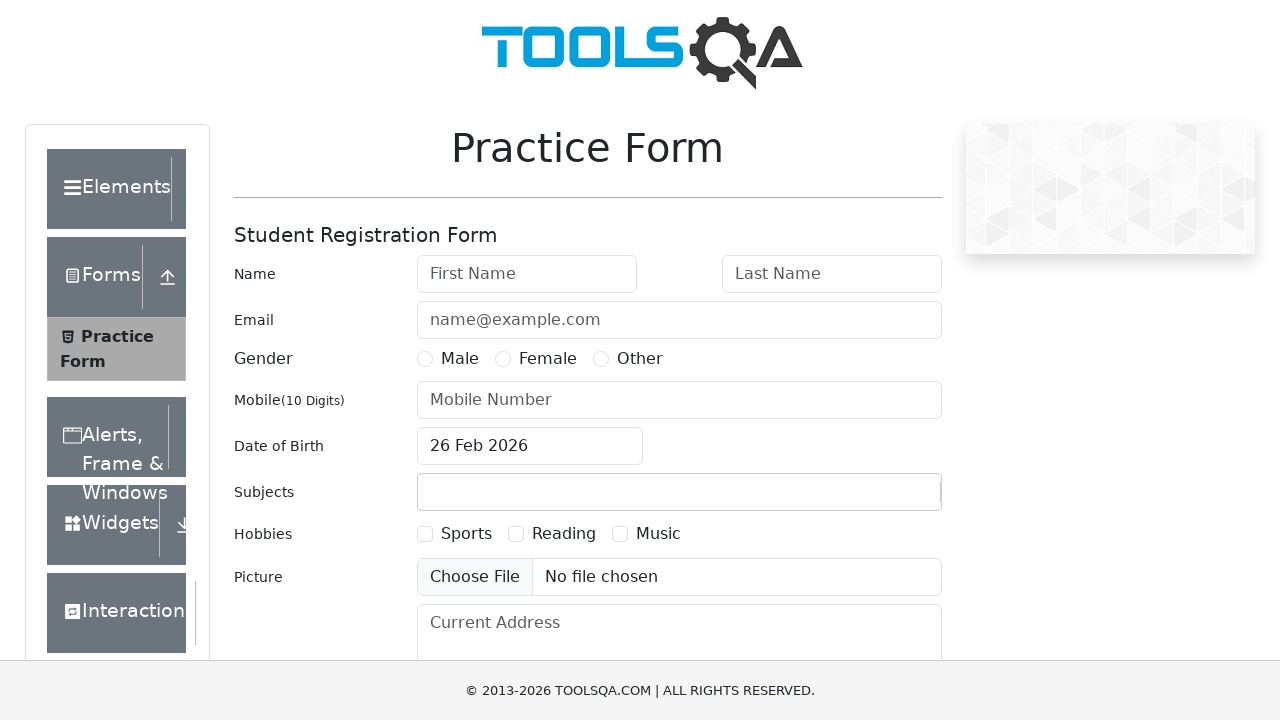

Cleared the first name field on #firstName
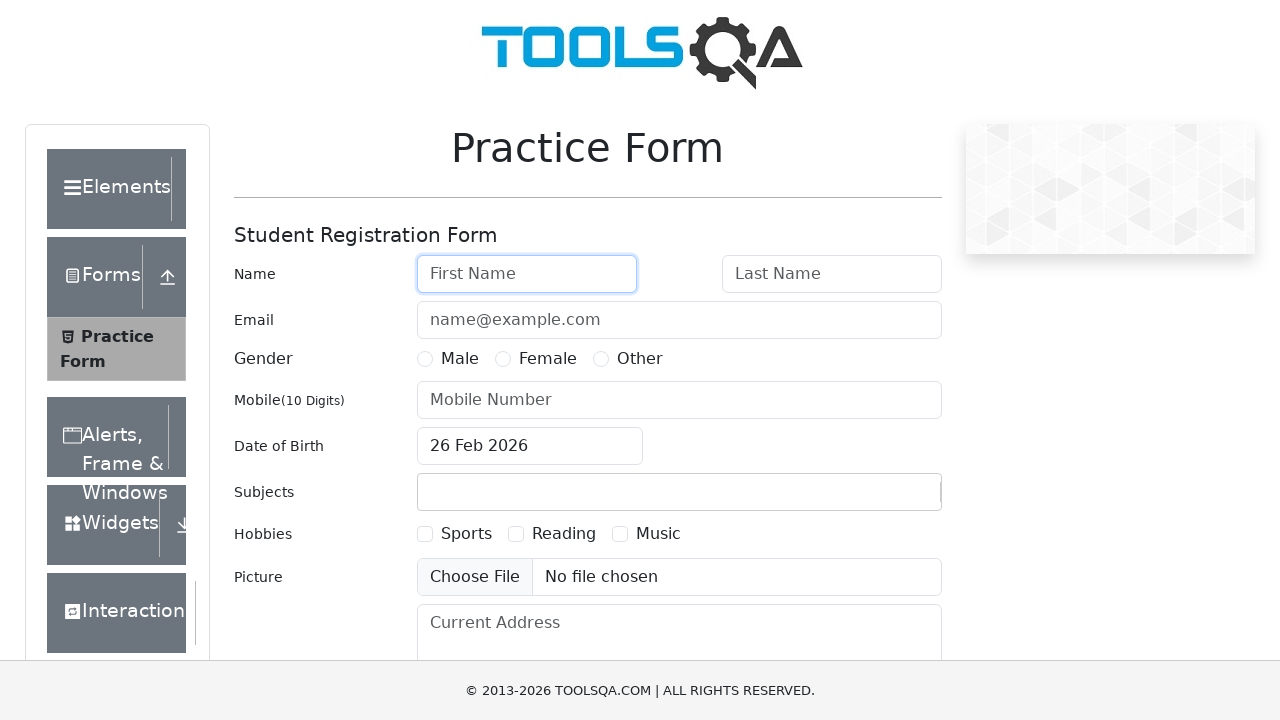

Filled first name field with 'Rafan' on #firstName
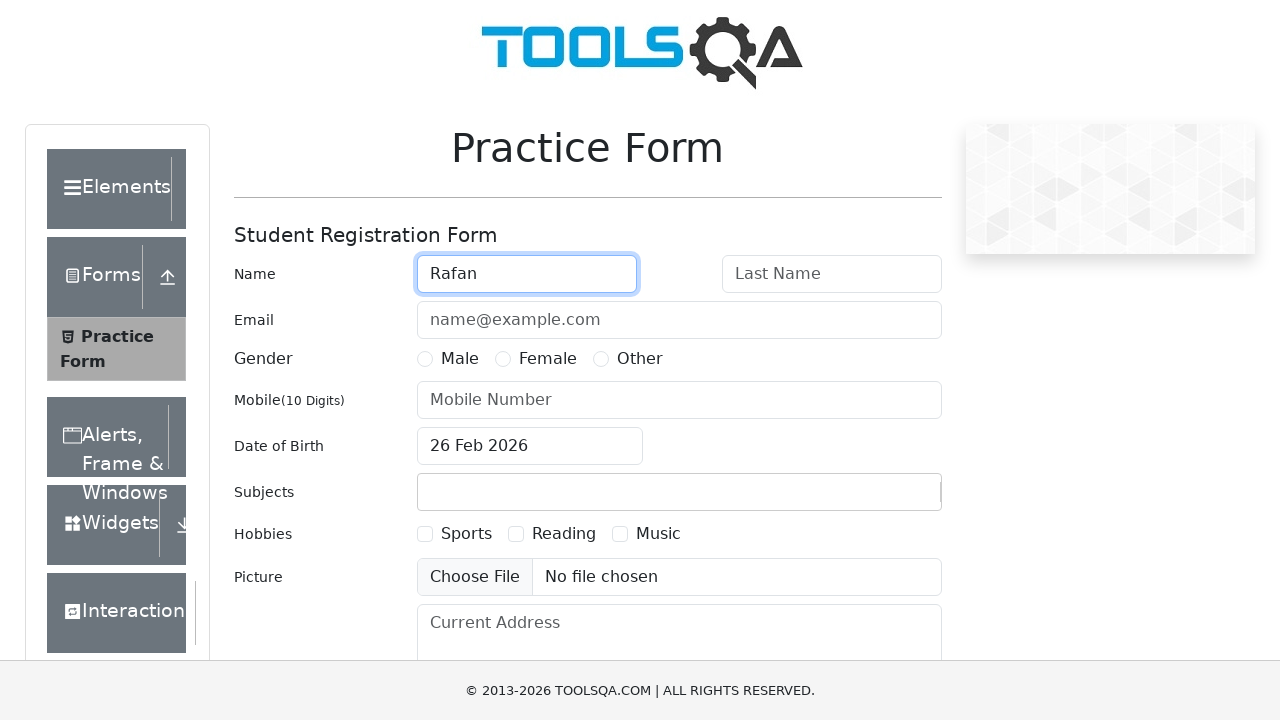

Retrieved value from first name field: 'Rafan'
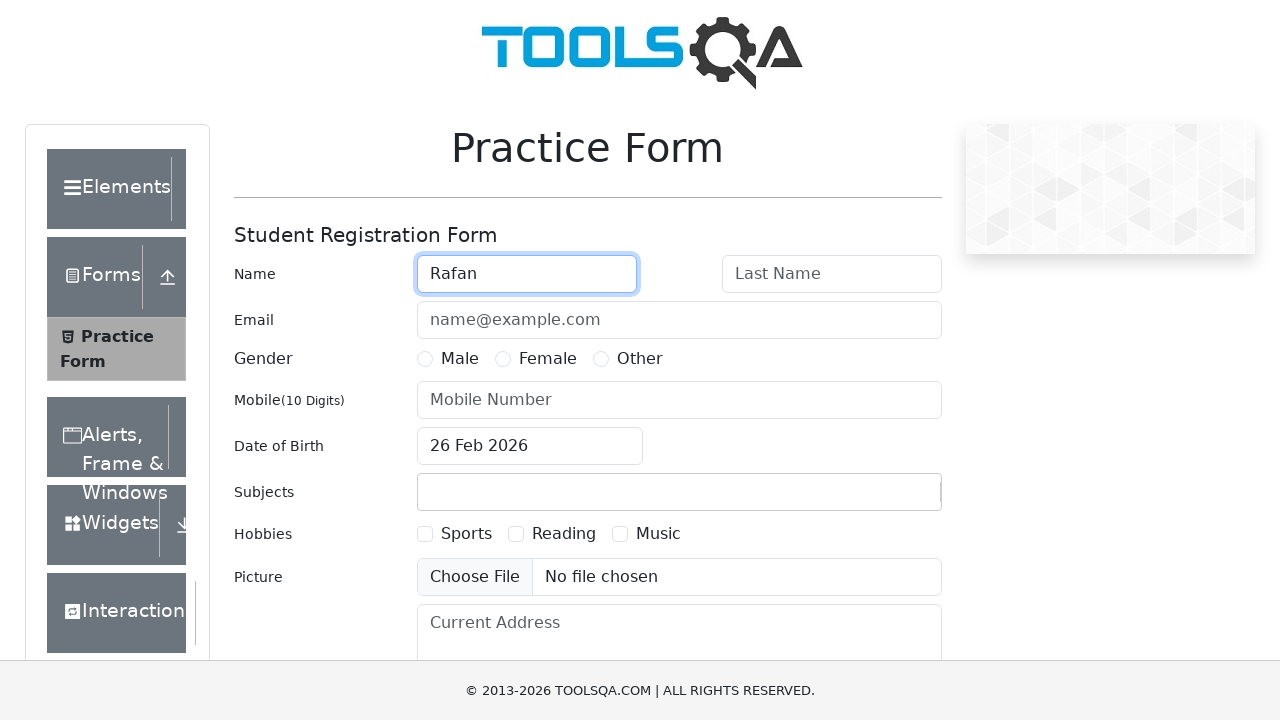

Retrieved gender label text: 'Male'
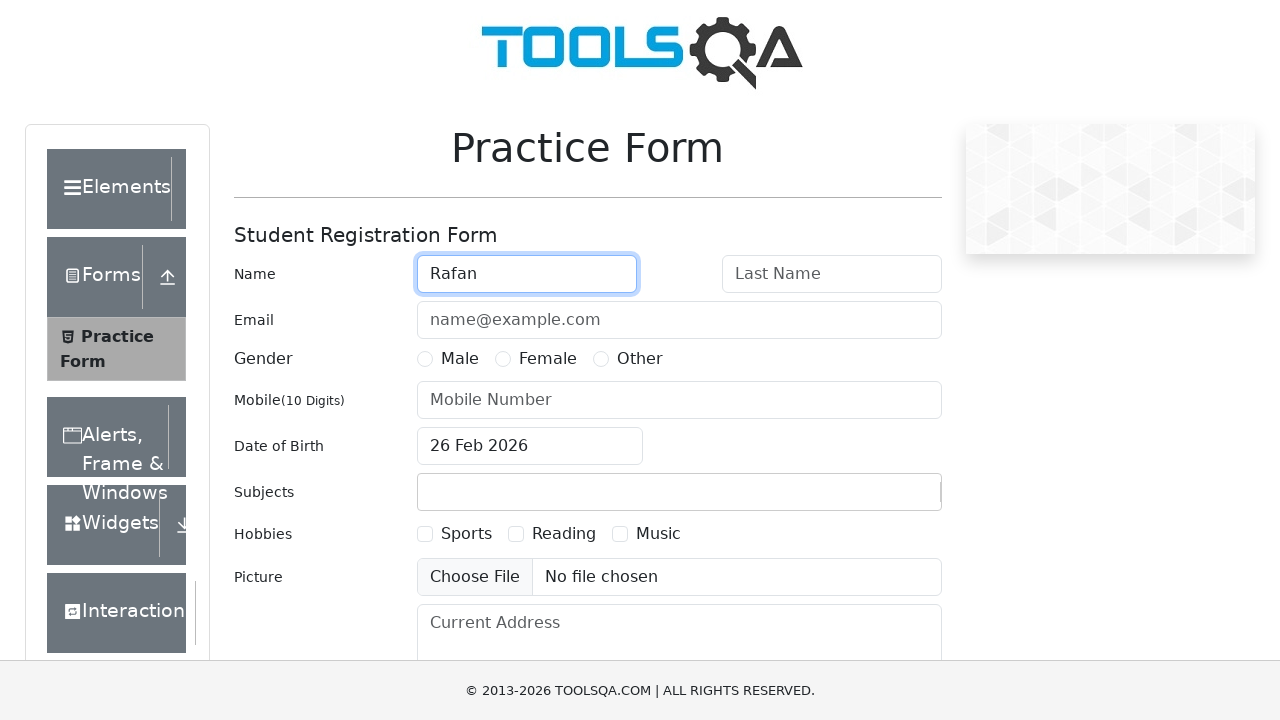

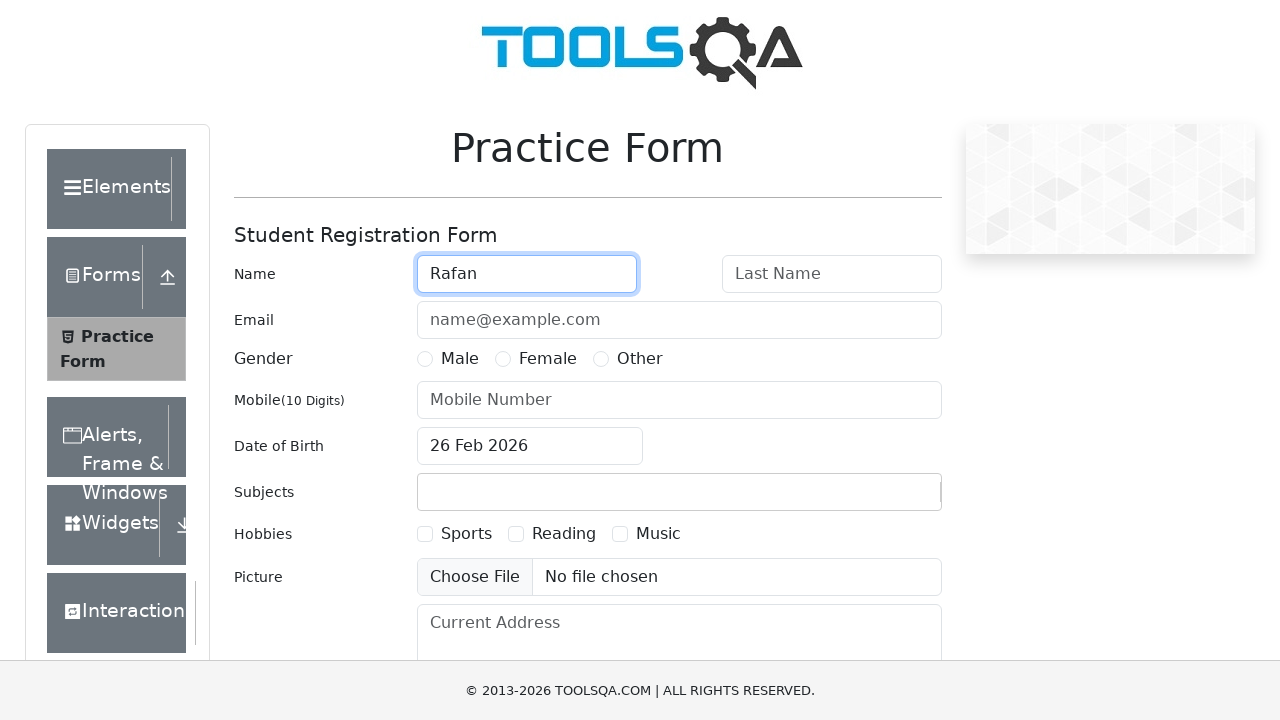